Tests the ISS tracker historical lookup by entering a datetime value into the search form and submitting it to retrieve ISS position data

Starting URL: http://www.isstracker.com/historical

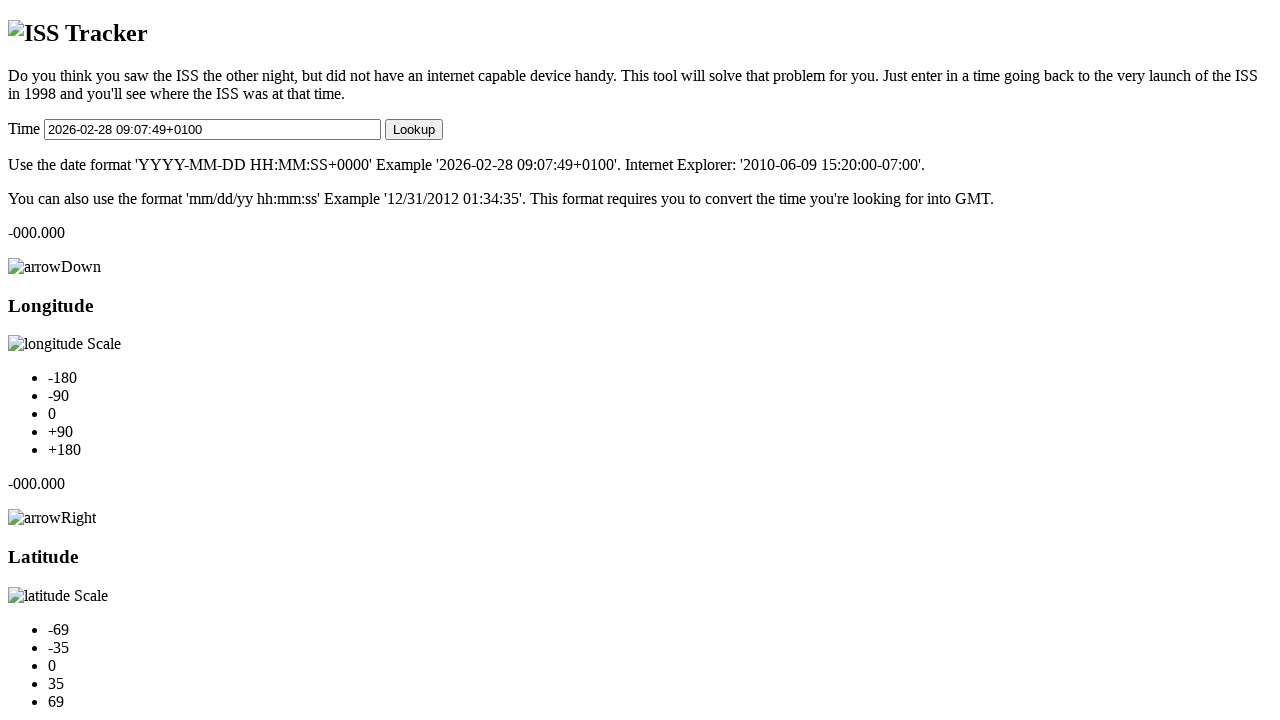

Cleared the historical datetime search field on #historicalDateTime
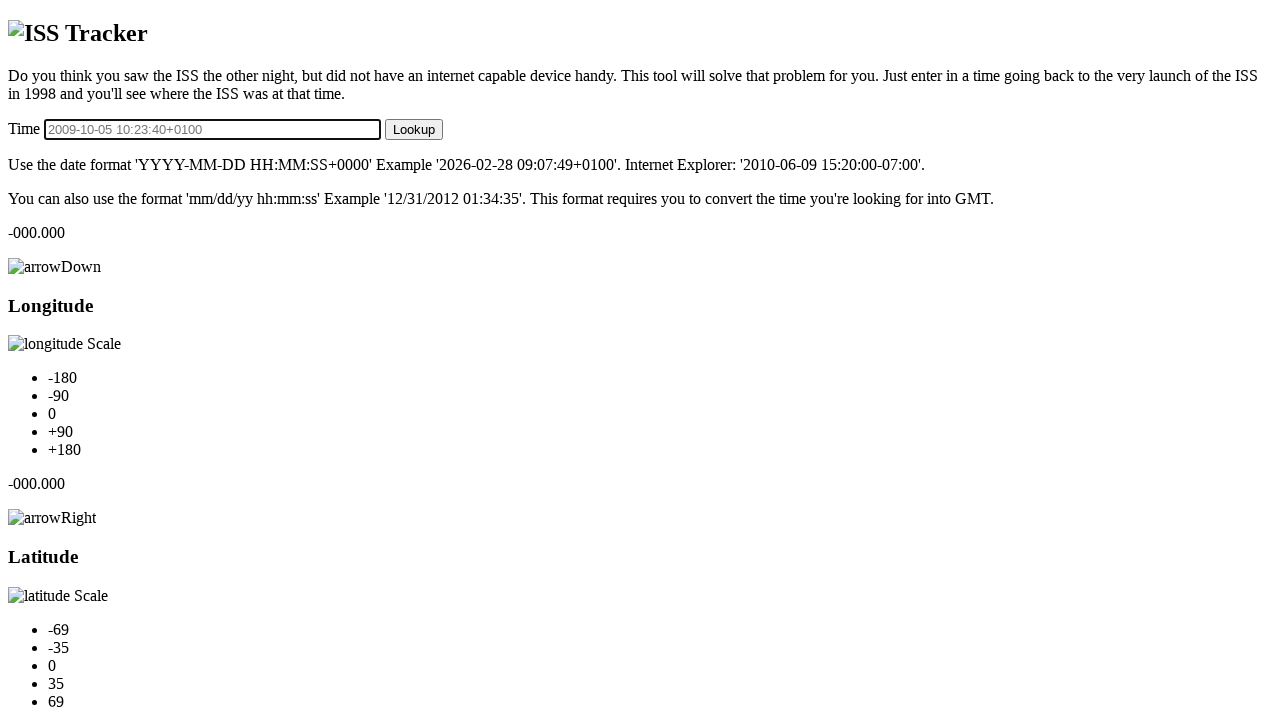

Filled historical datetime field with '2024-03-15 14:30:00' on #historicalDateTime
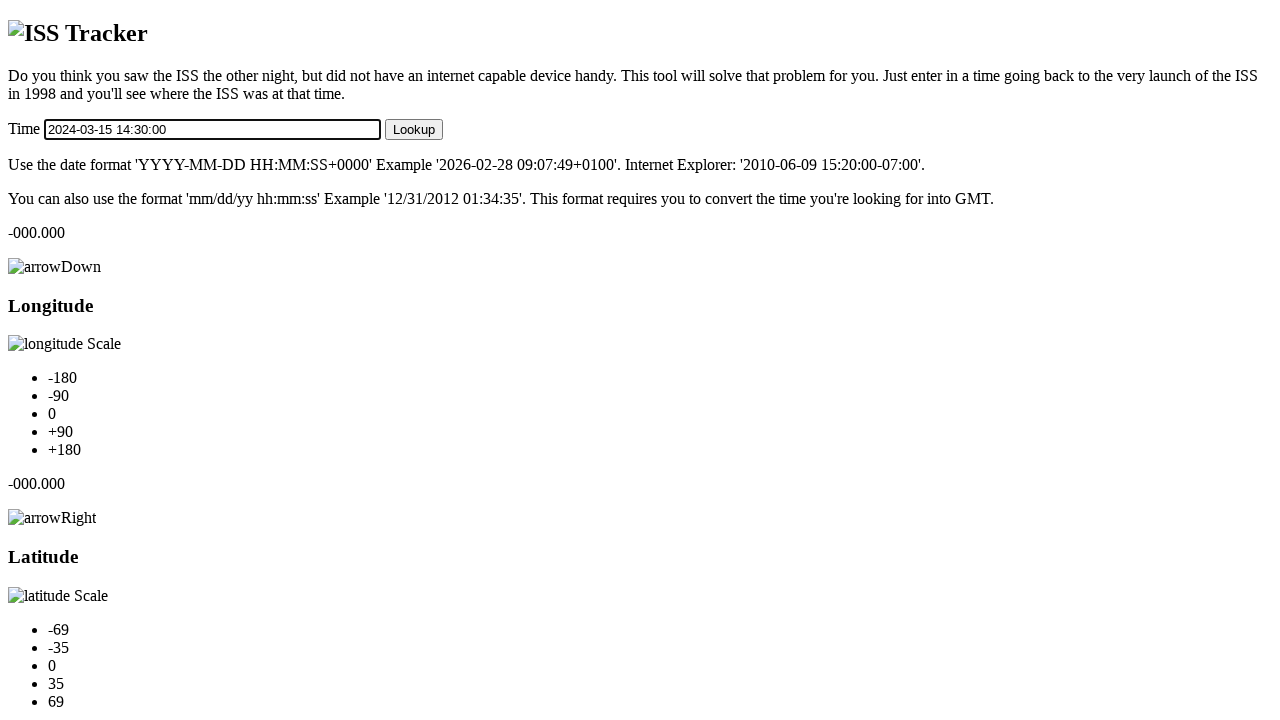

Clicked submit button to lookup ISS position at (414, 129) on #submitLookup
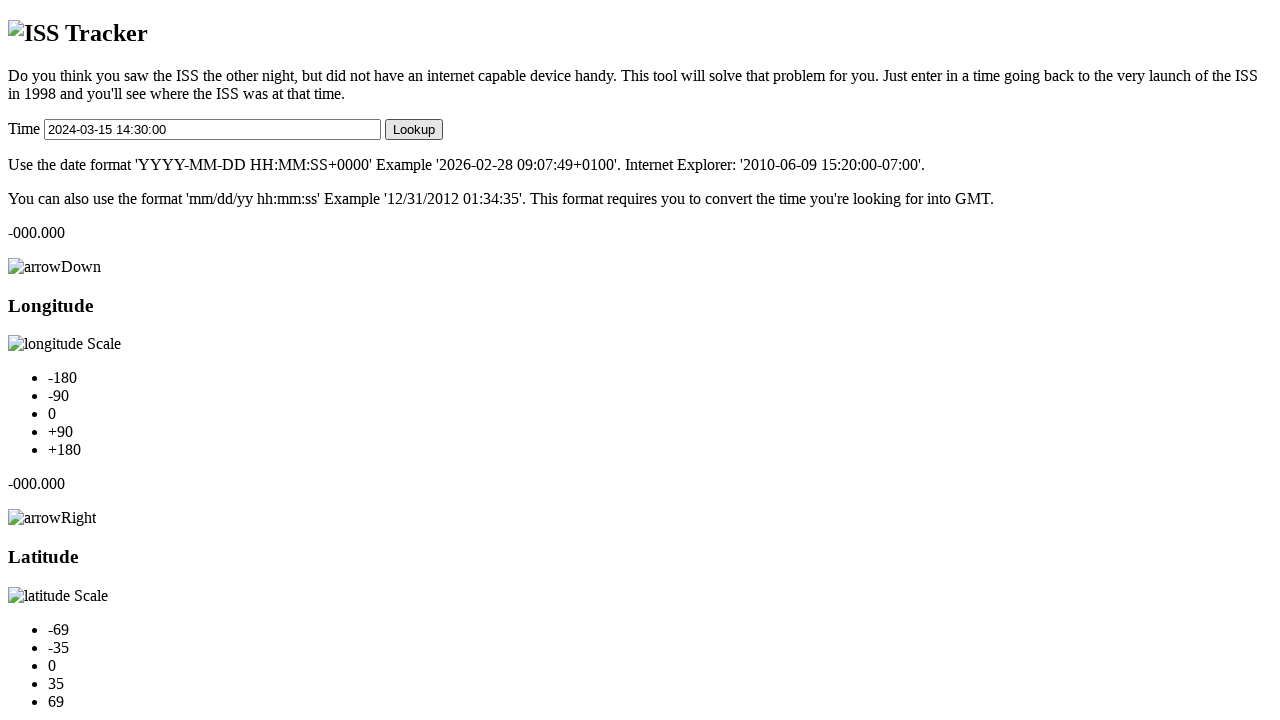

Latitude value element loaded
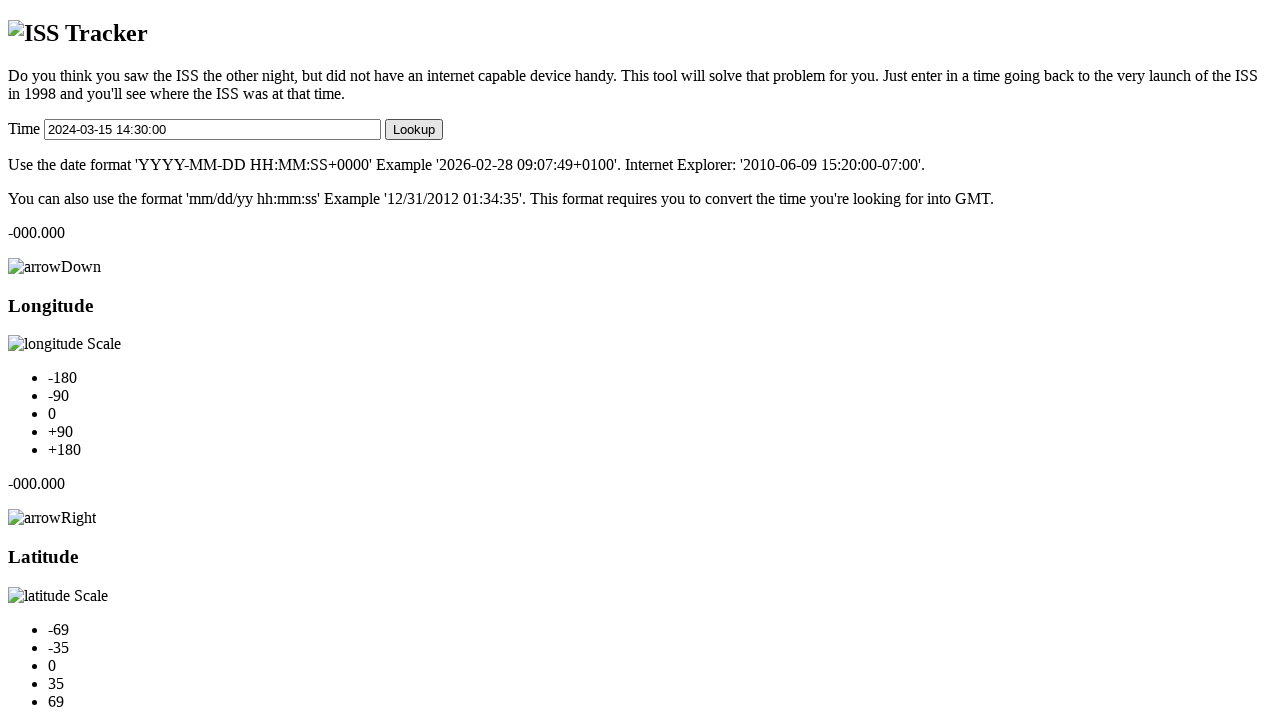

Longitude value element loaded
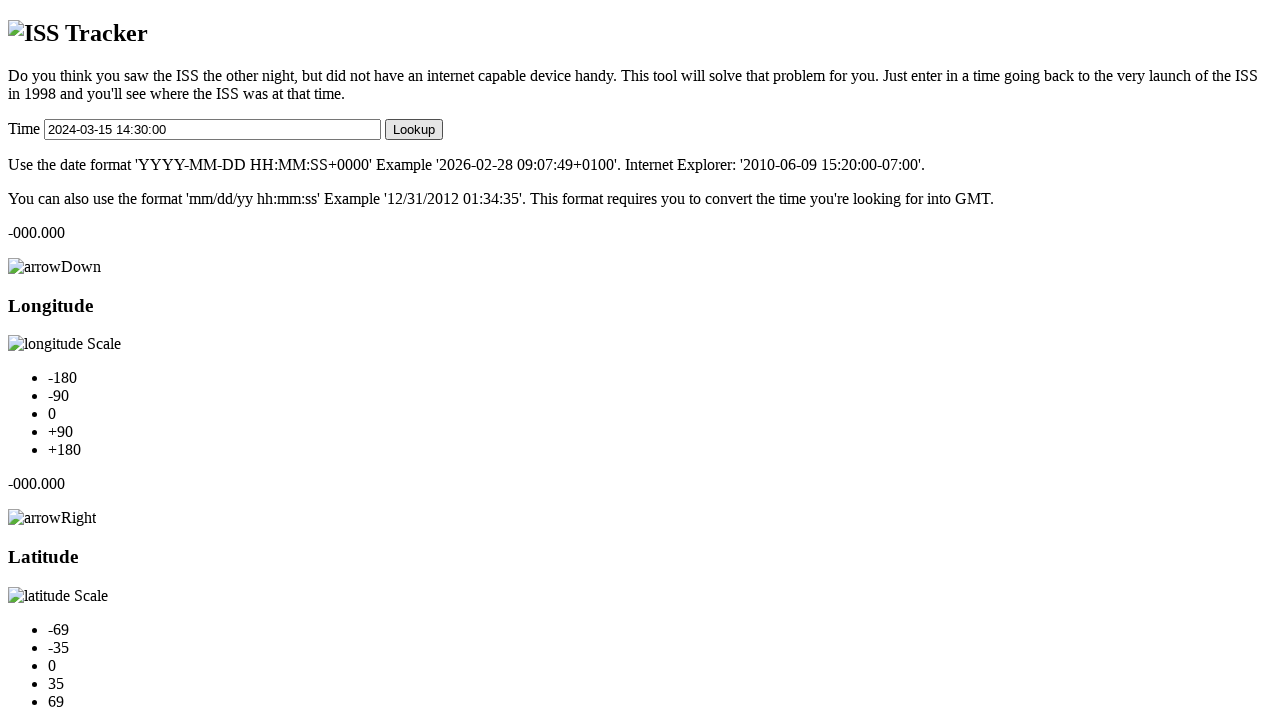

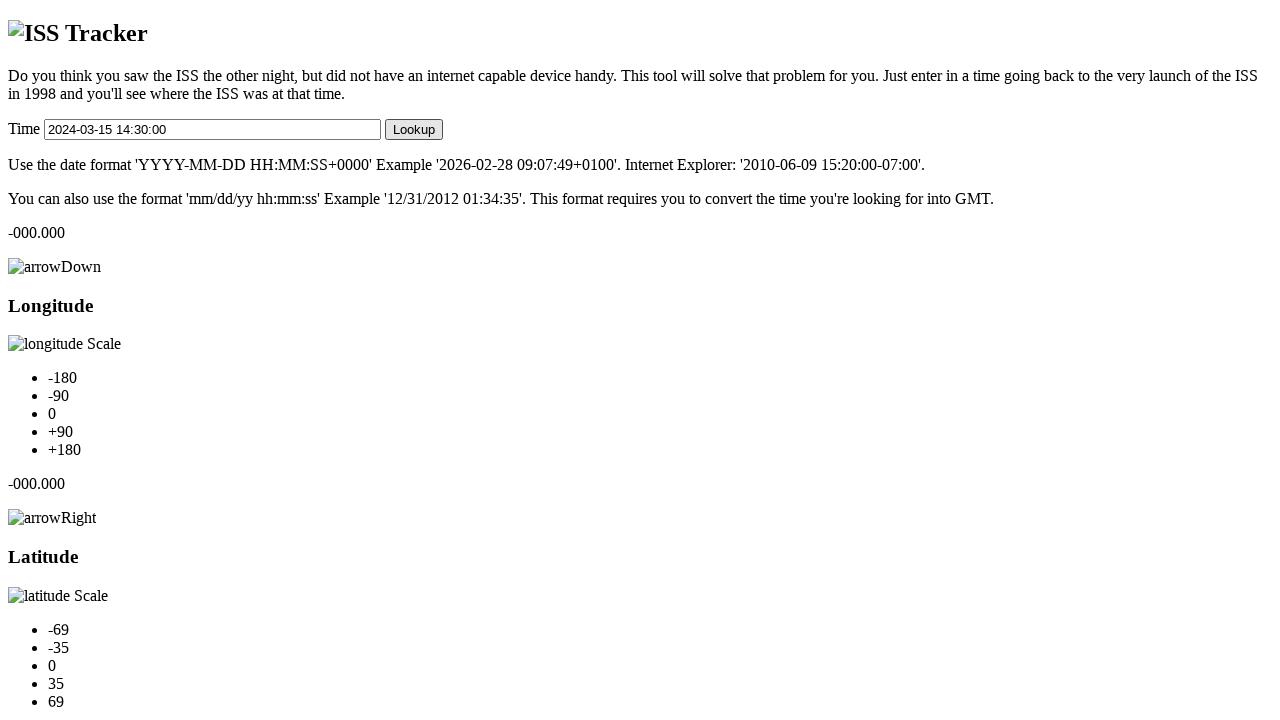